Tests tooltip functionality by hovering over an age input field and verifying the tooltip text appears

Starting URL: https://automationfc.github.io/jquery-tooltip/

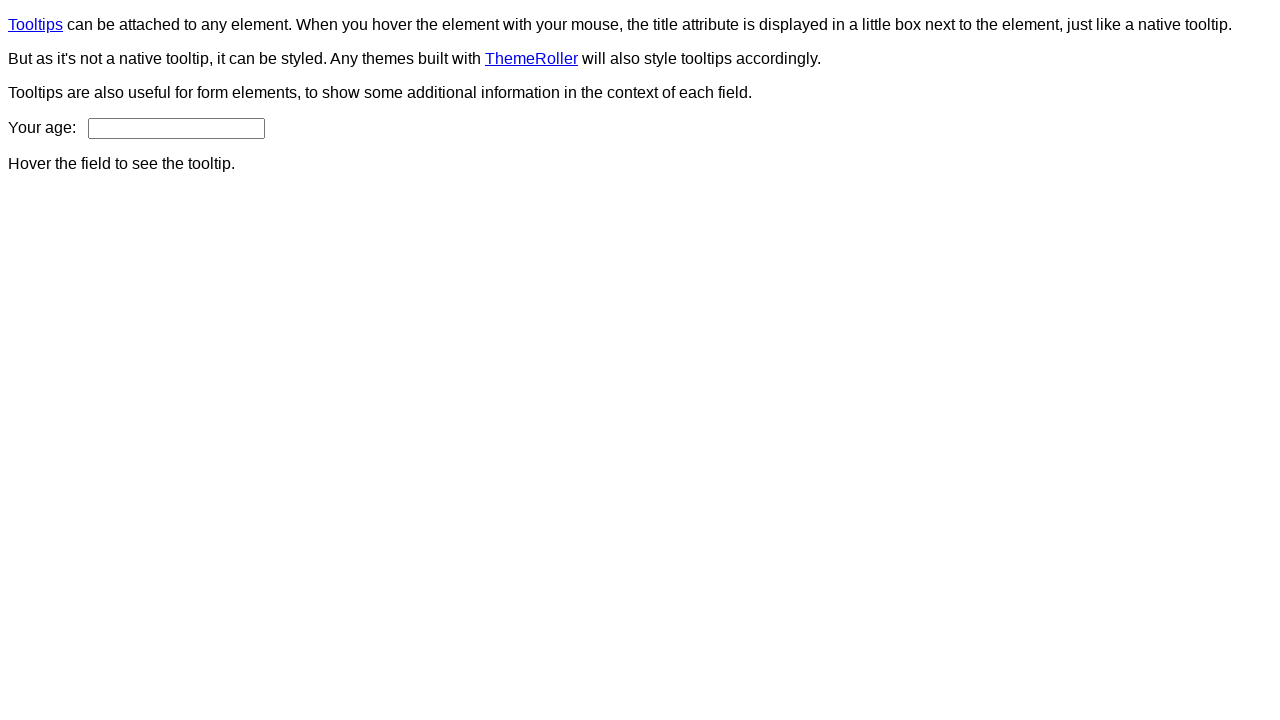

Hovered over age input field to trigger tooltip at (176, 128) on #age
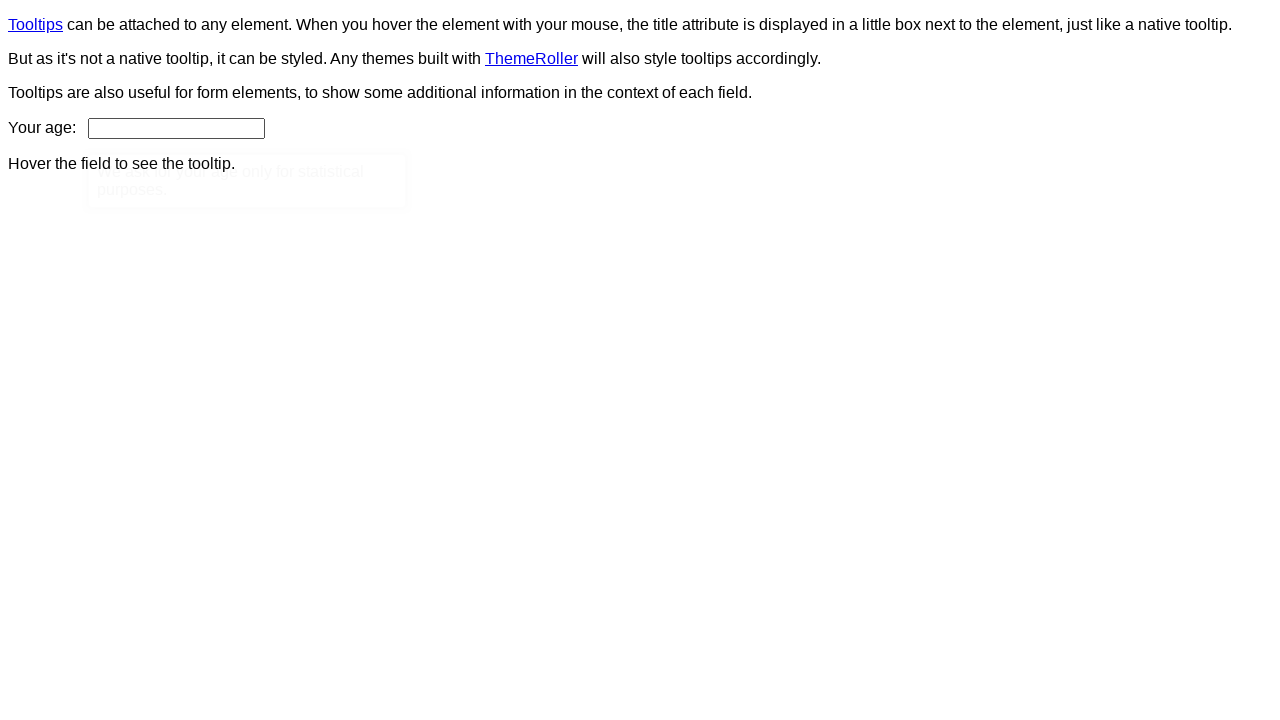

Retrieved tooltip text content
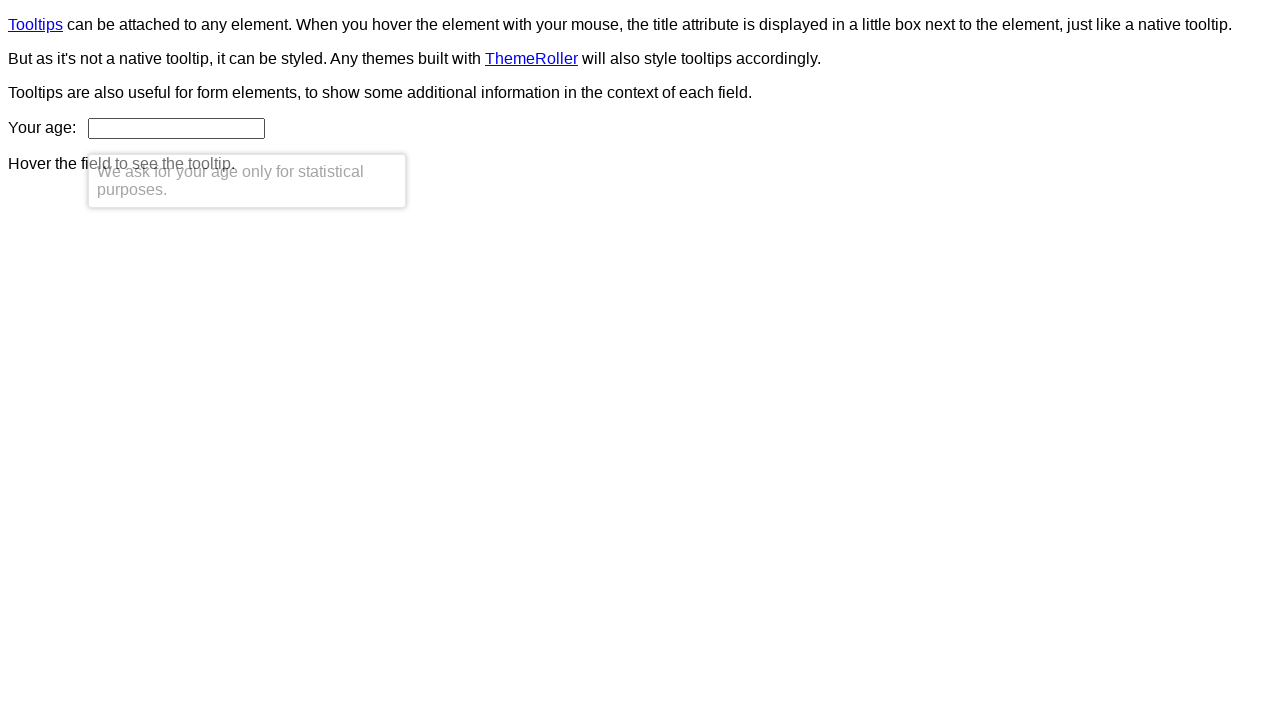

Verified tooltip text matches expected content: 'We ask for your age only for statistical purposes.'
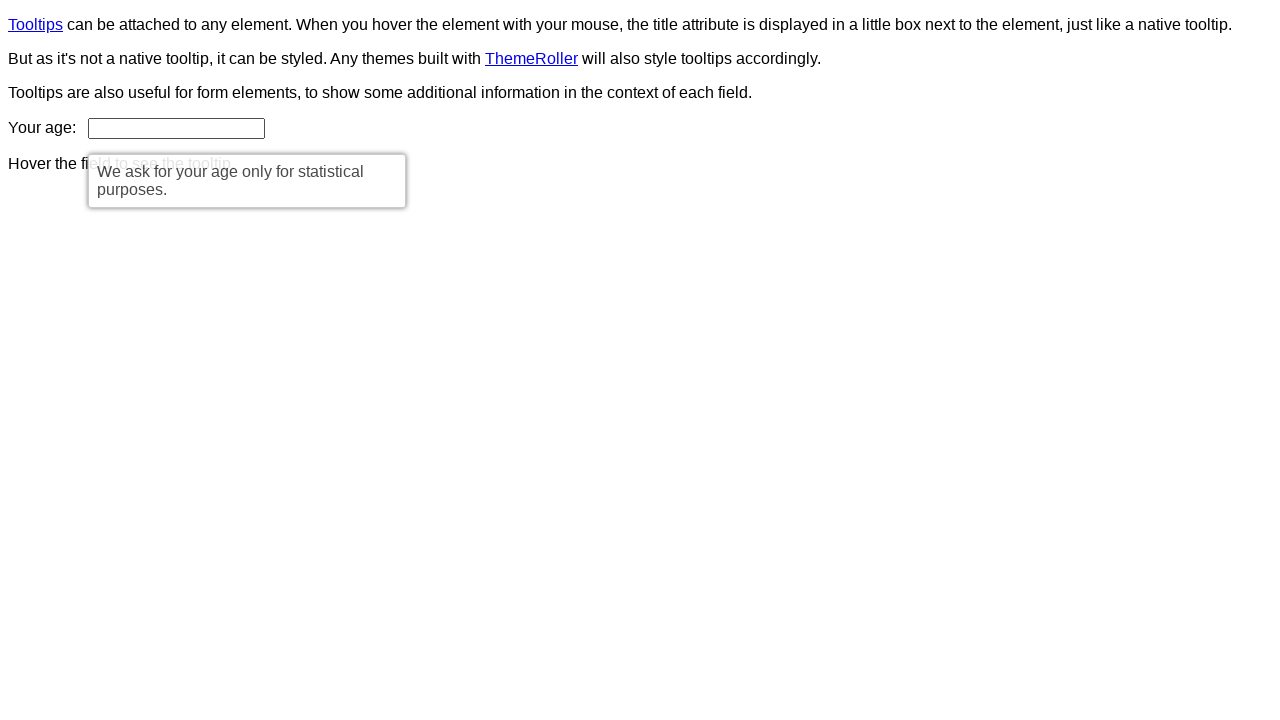

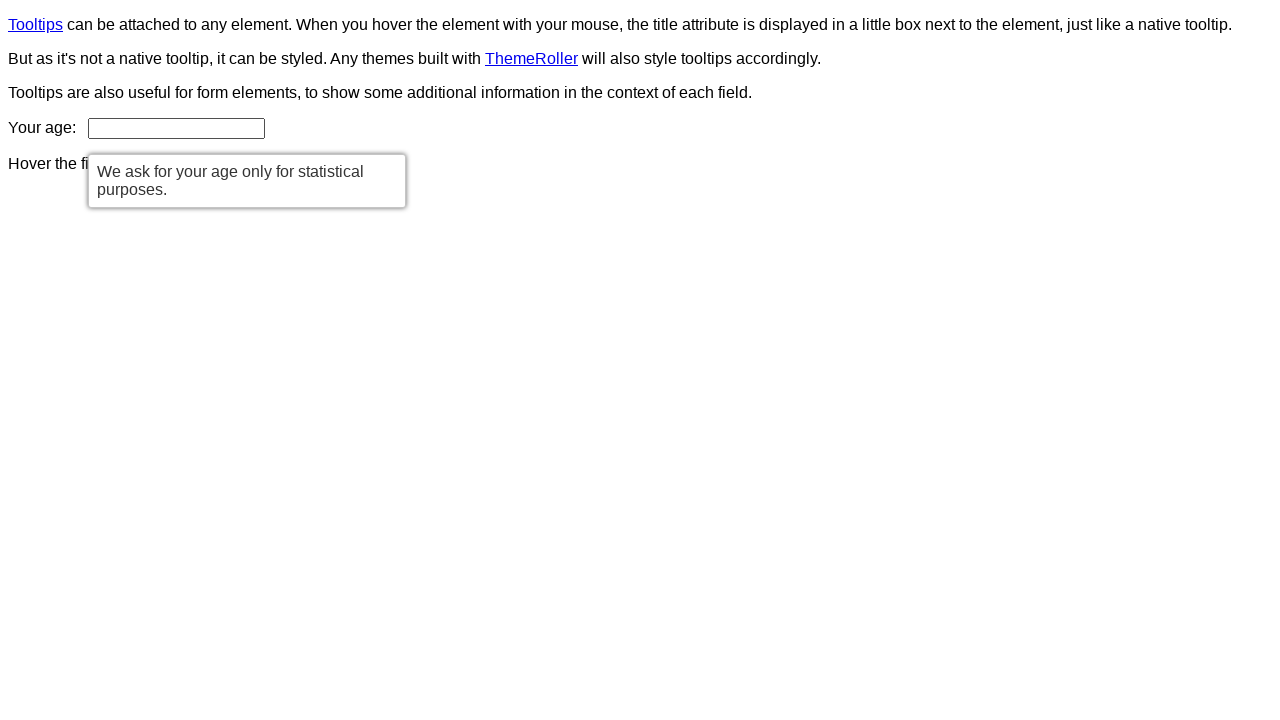